Tests that edits are saved when the input field loses focus (blur event)

Starting URL: https://demo.playwright.dev/todomvc

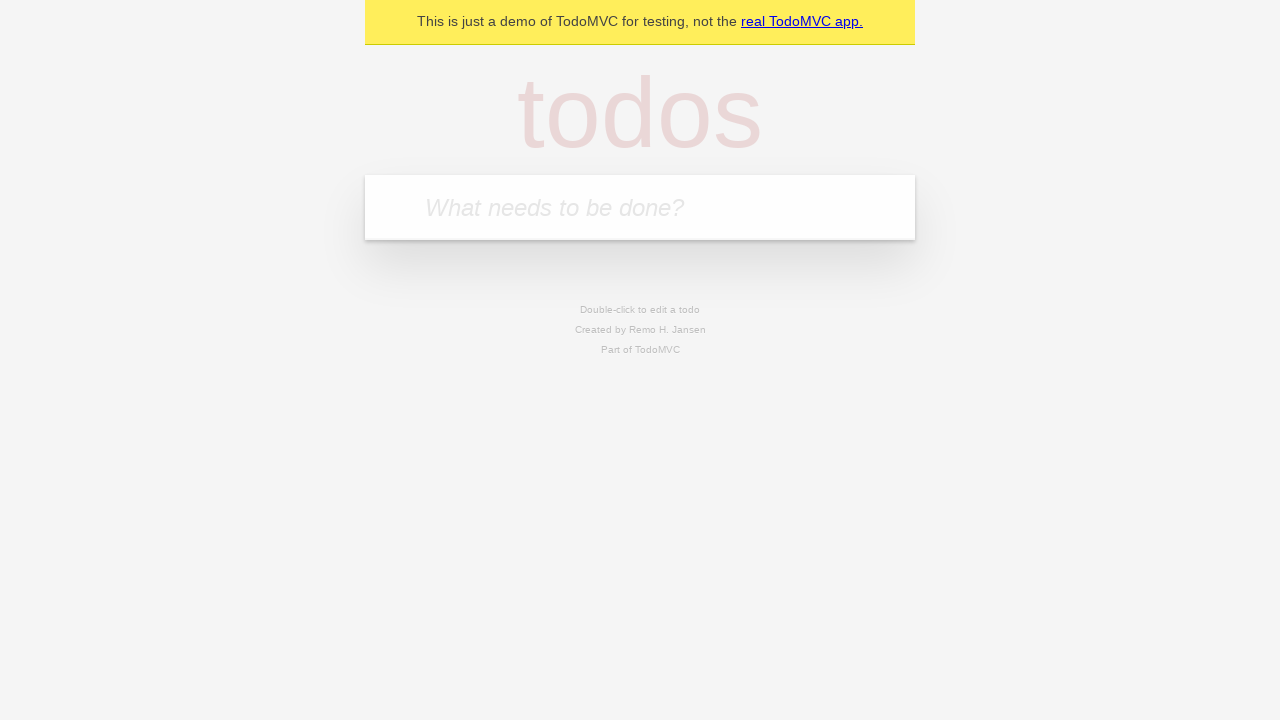

Filled first todo input with 'buy some cheese' on internal:attr=[placeholder="What needs to be done?"i]
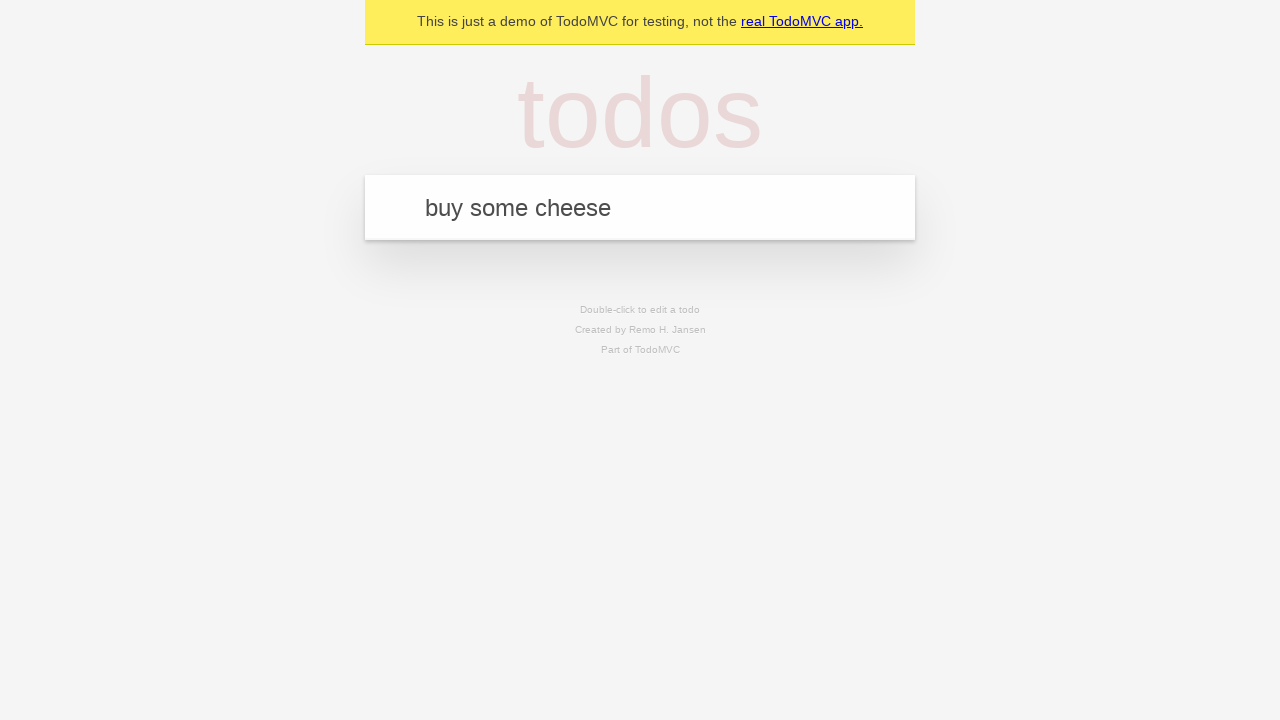

Pressed Enter to create first todo on internal:attr=[placeholder="What needs to be done?"i]
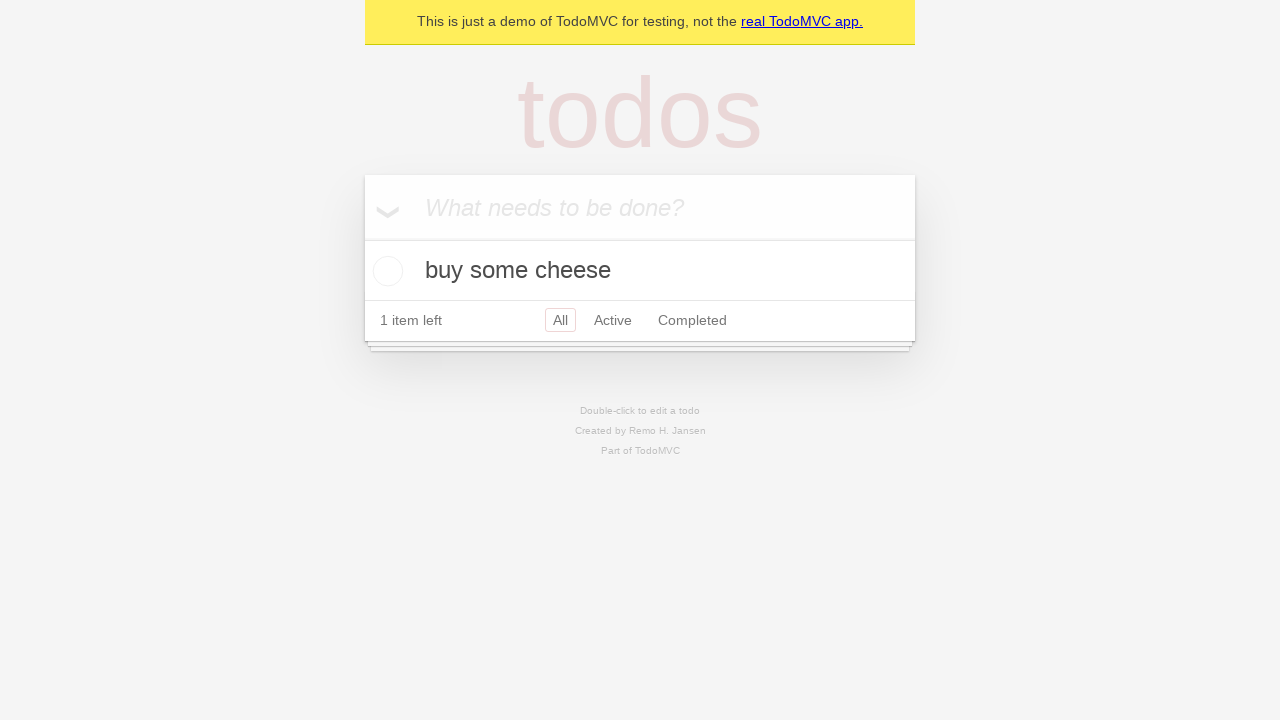

Filled second todo input with 'feed the cat' on internal:attr=[placeholder="What needs to be done?"i]
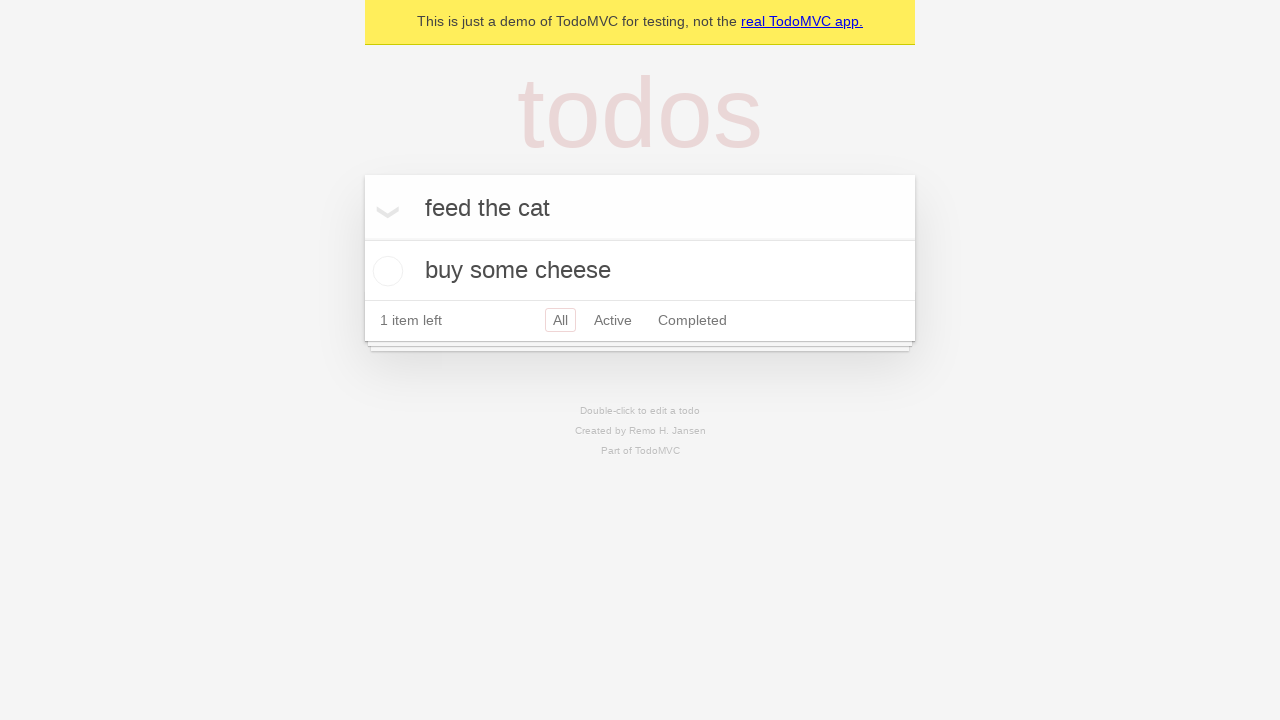

Pressed Enter to create second todo on internal:attr=[placeholder="What needs to be done?"i]
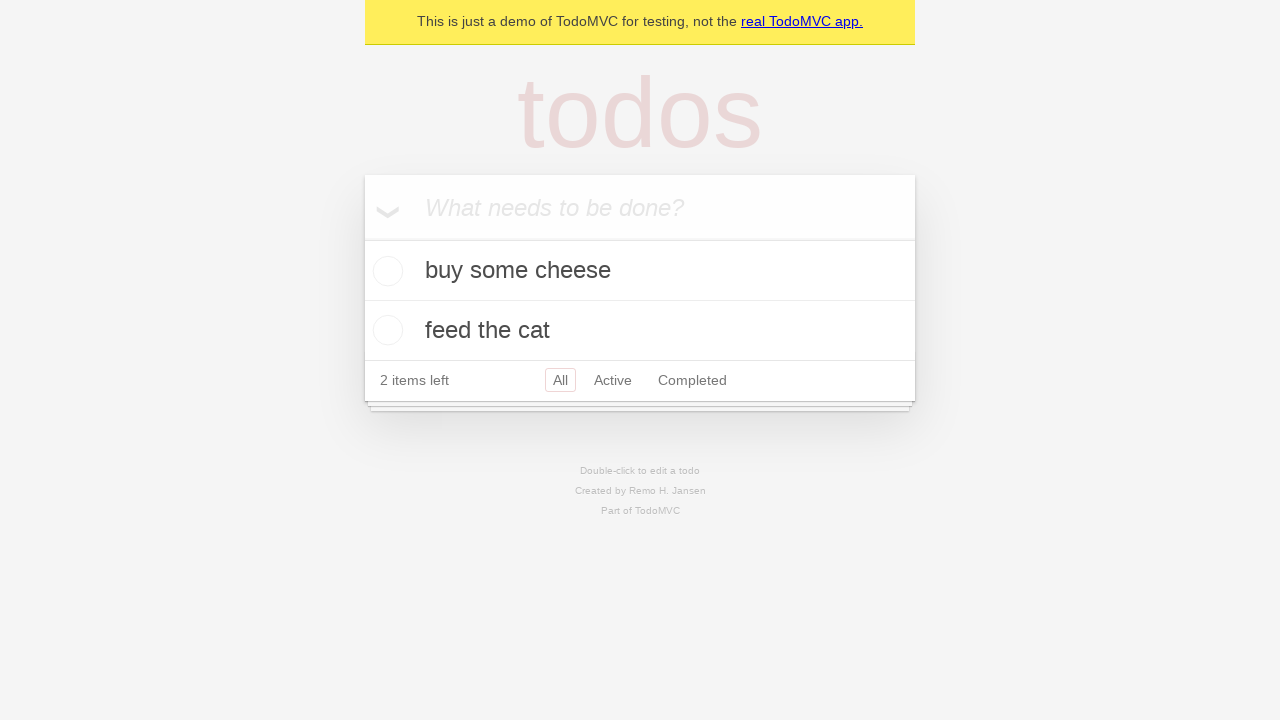

Filled third todo input with 'book a doctors appointment' on internal:attr=[placeholder="What needs to be done?"i]
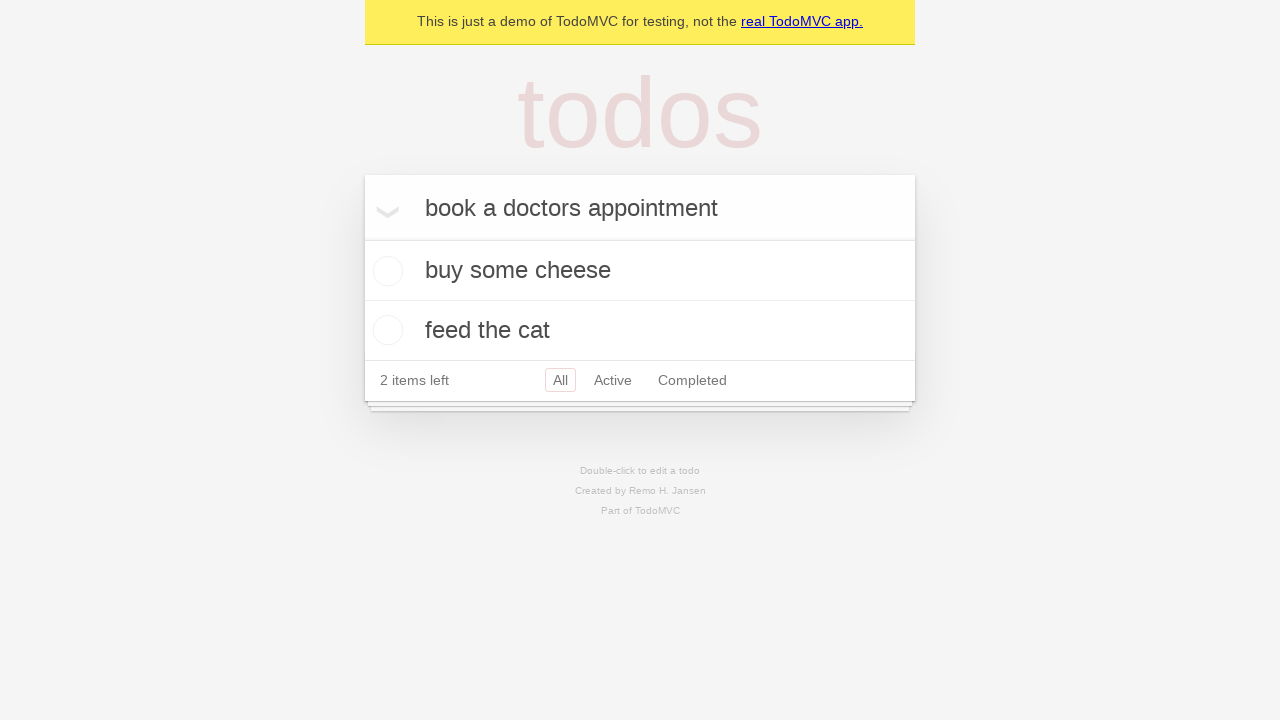

Pressed Enter to create third todo on internal:attr=[placeholder="What needs to be done?"i]
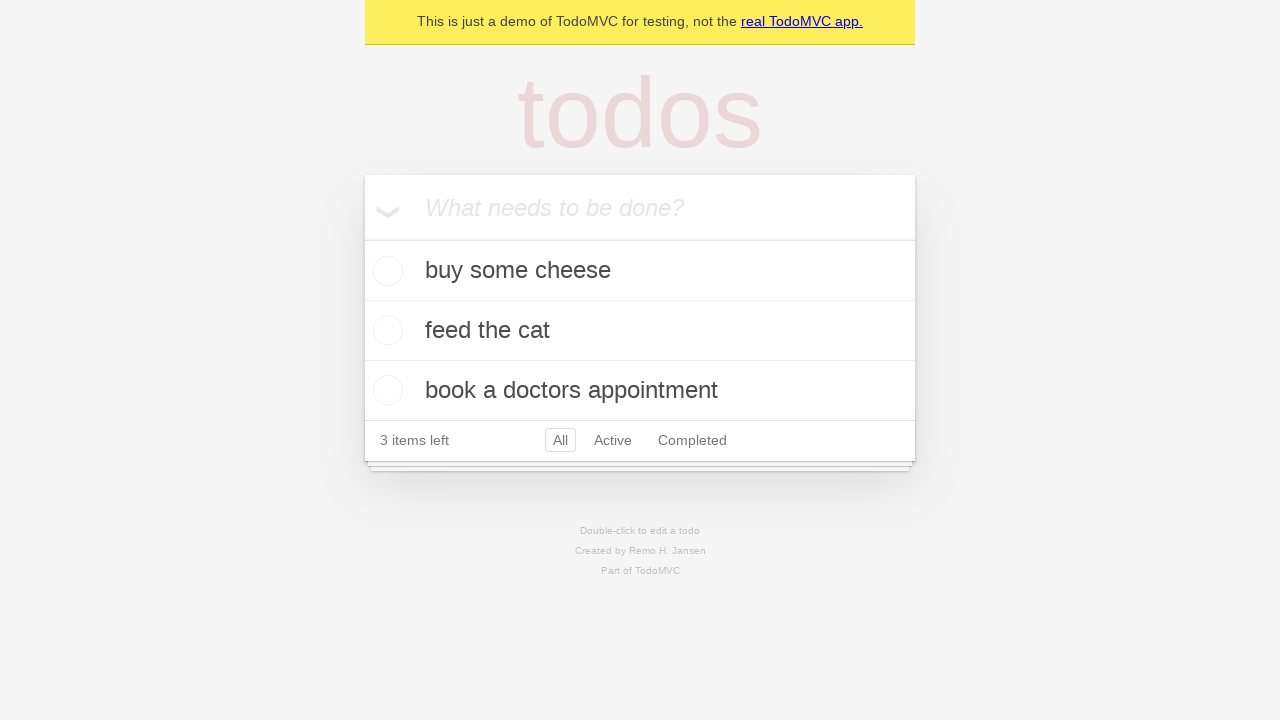

Double-clicked second todo item to enter edit mode at (640, 331) on internal:testid=[data-testid="todo-item"s] >> nth=1
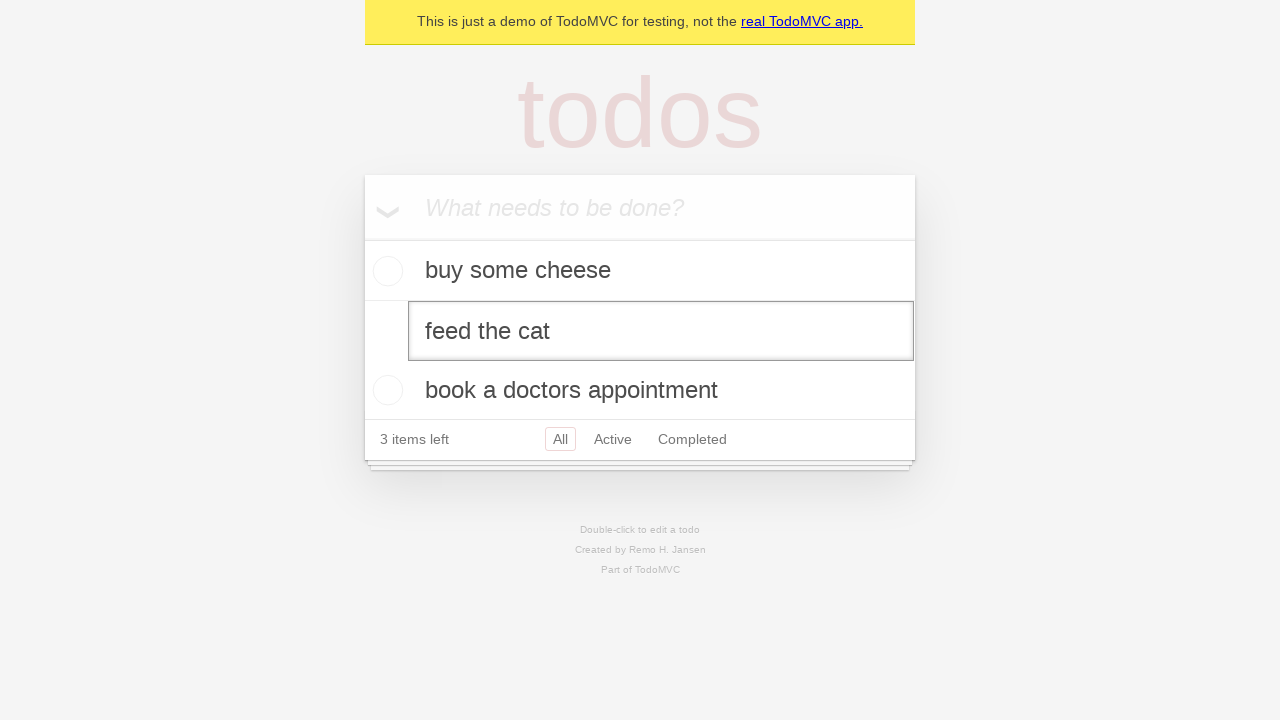

Filled edit field with 'buy some sausages' on internal:testid=[data-testid="todo-item"s] >> nth=1 >> internal:role=textbox[nam
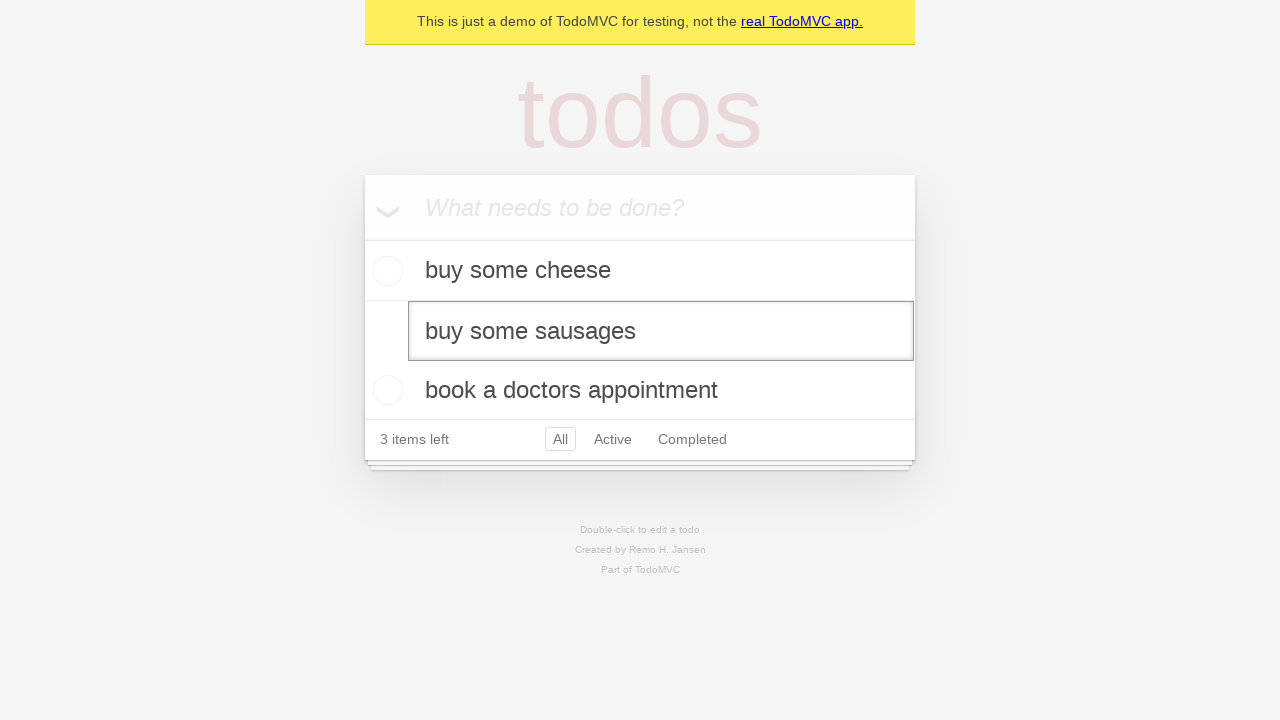

Triggered blur event on edit field to save changes
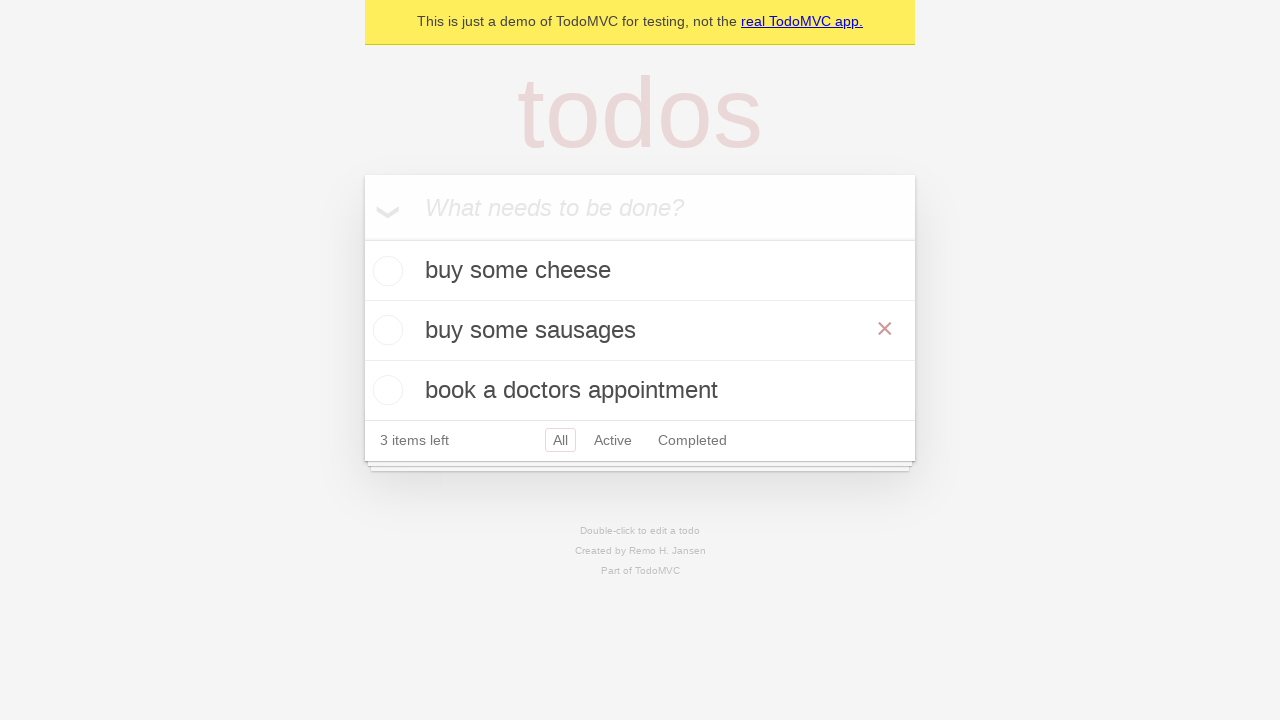

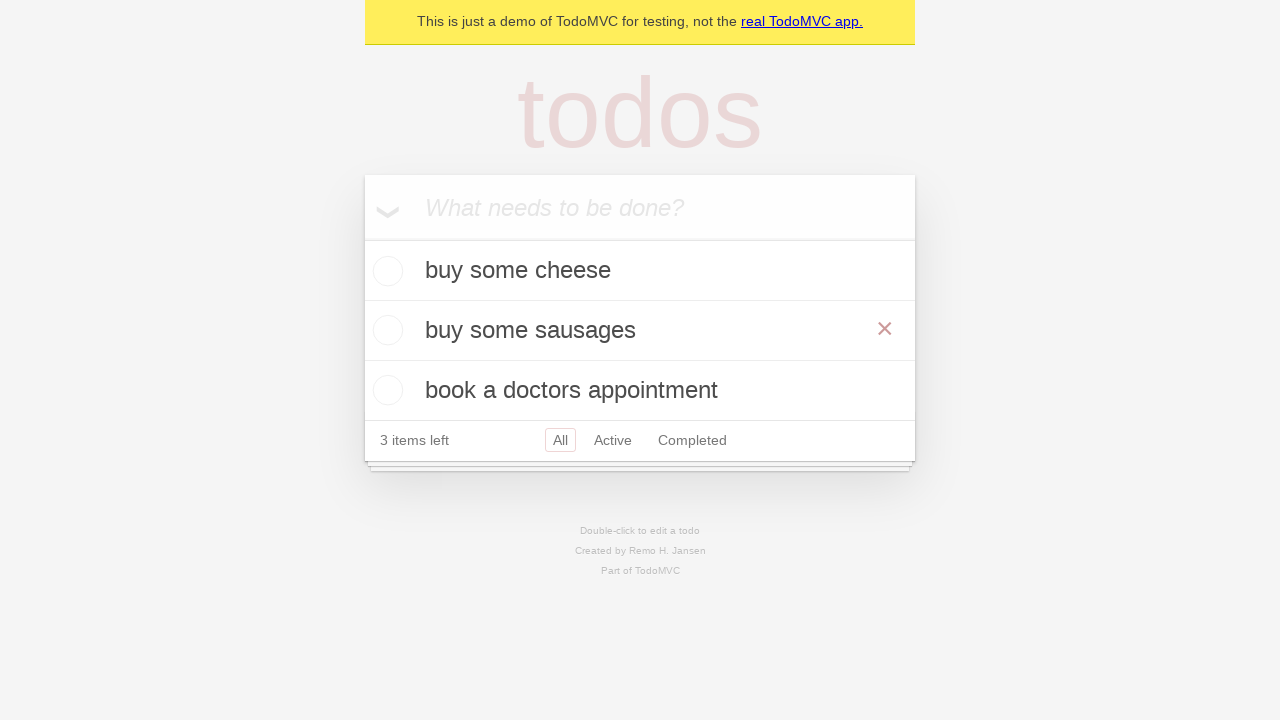